Tests that the calculator displays only integer results when the 'integers only' option is selected after adding float numbers

Starting URL: https://testsheepnz.github.io/BasicCalculator.html

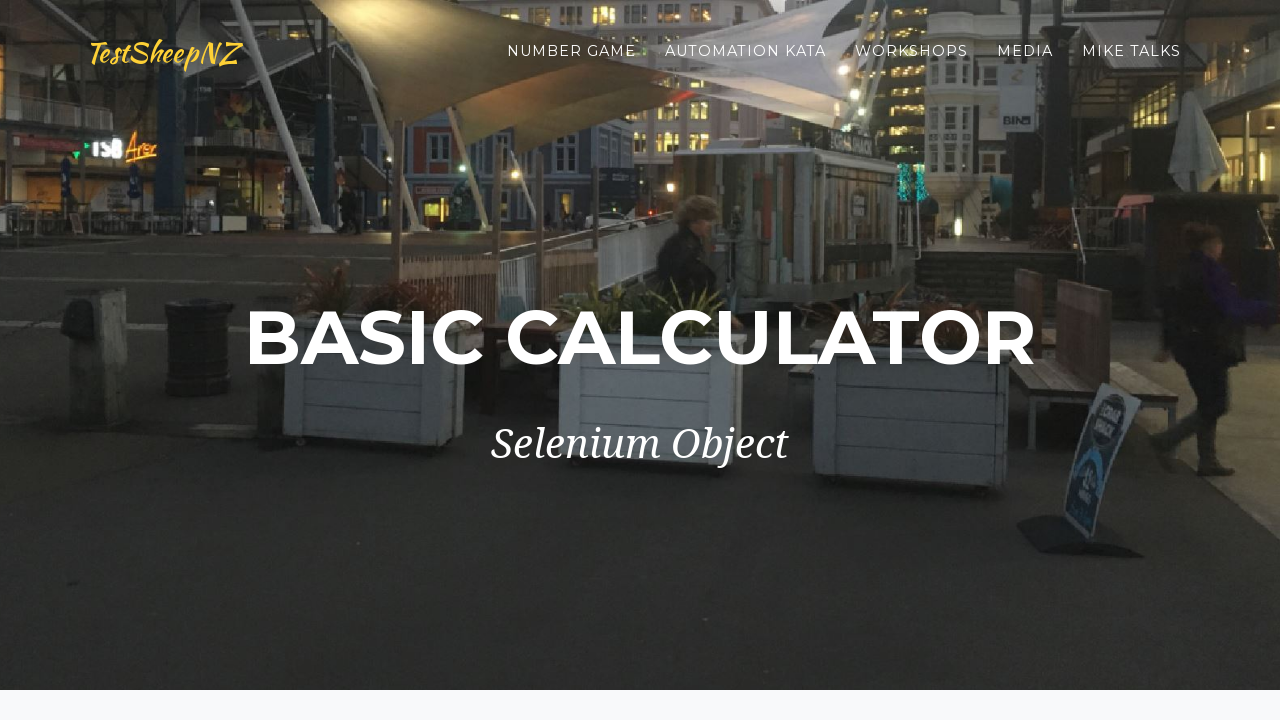

Scrolled to bottom of page
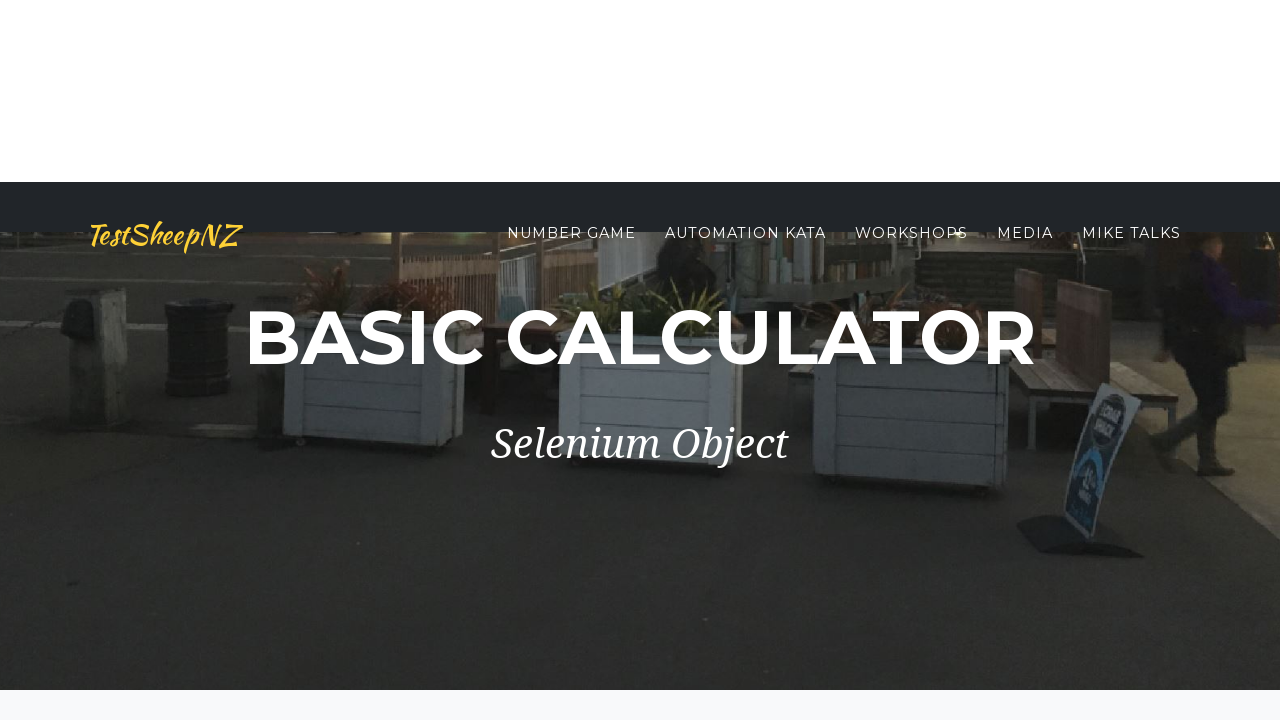

Selected Build 6 from dropdown on #selectBuild
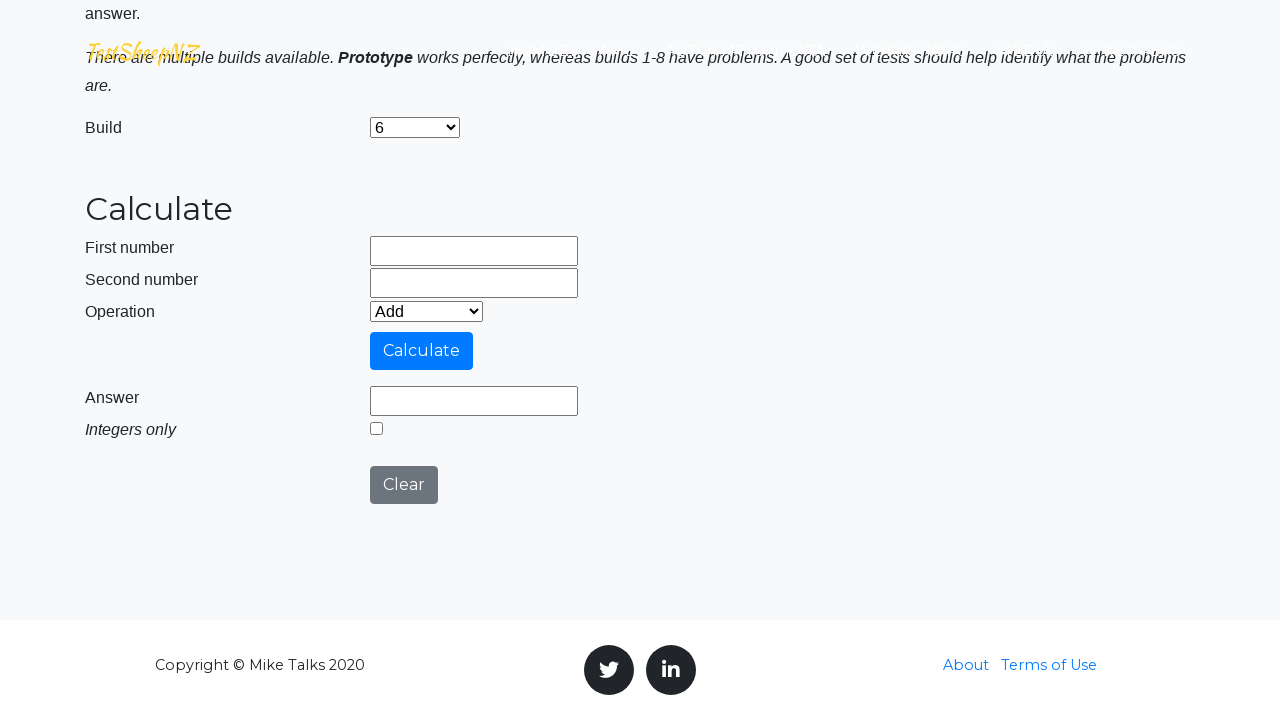

Entered float number 86.56 in first number field on input[name='number1']
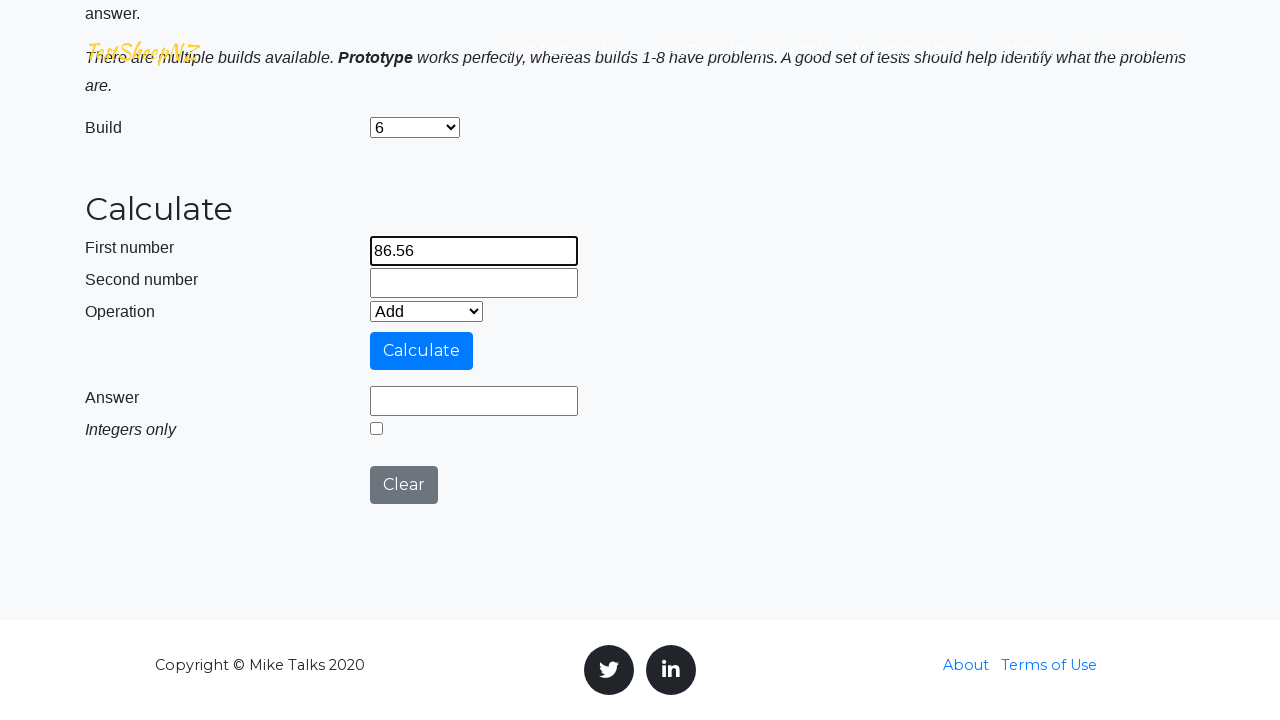

Entered float number 75.31 in second number field on input[name='number2']
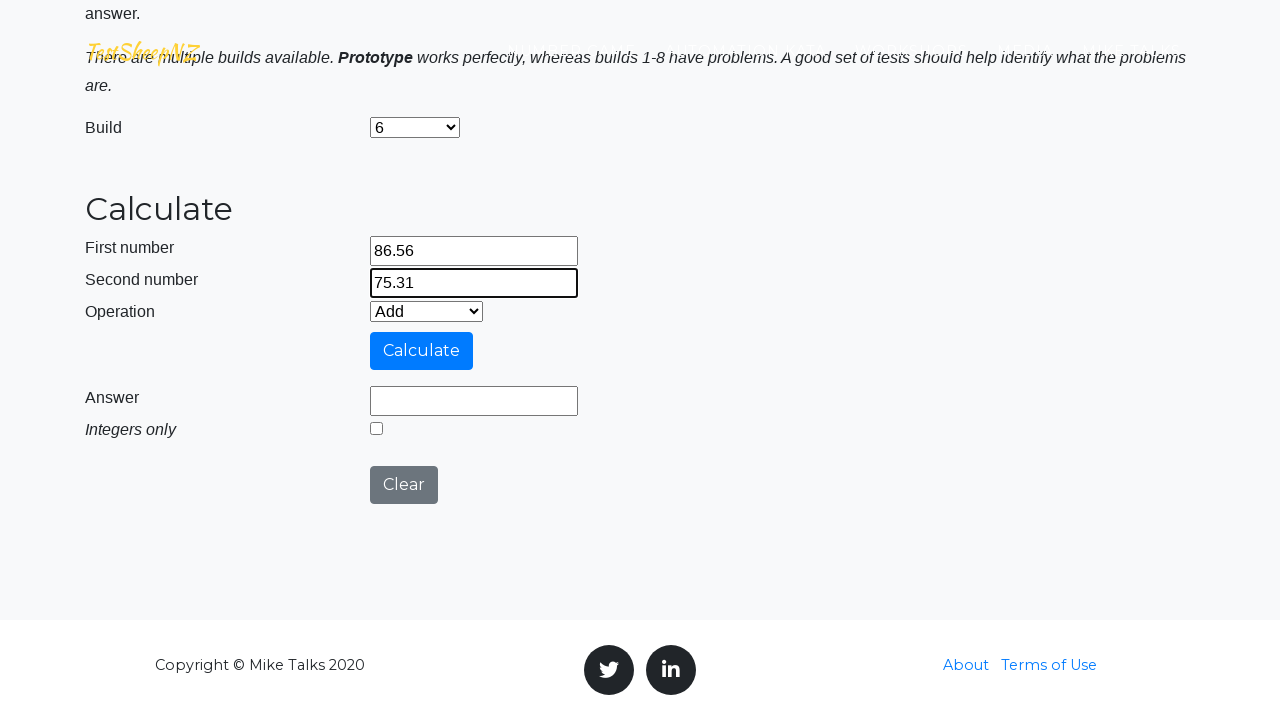

Clicked calculate button at (422, 351) on #calculateButton
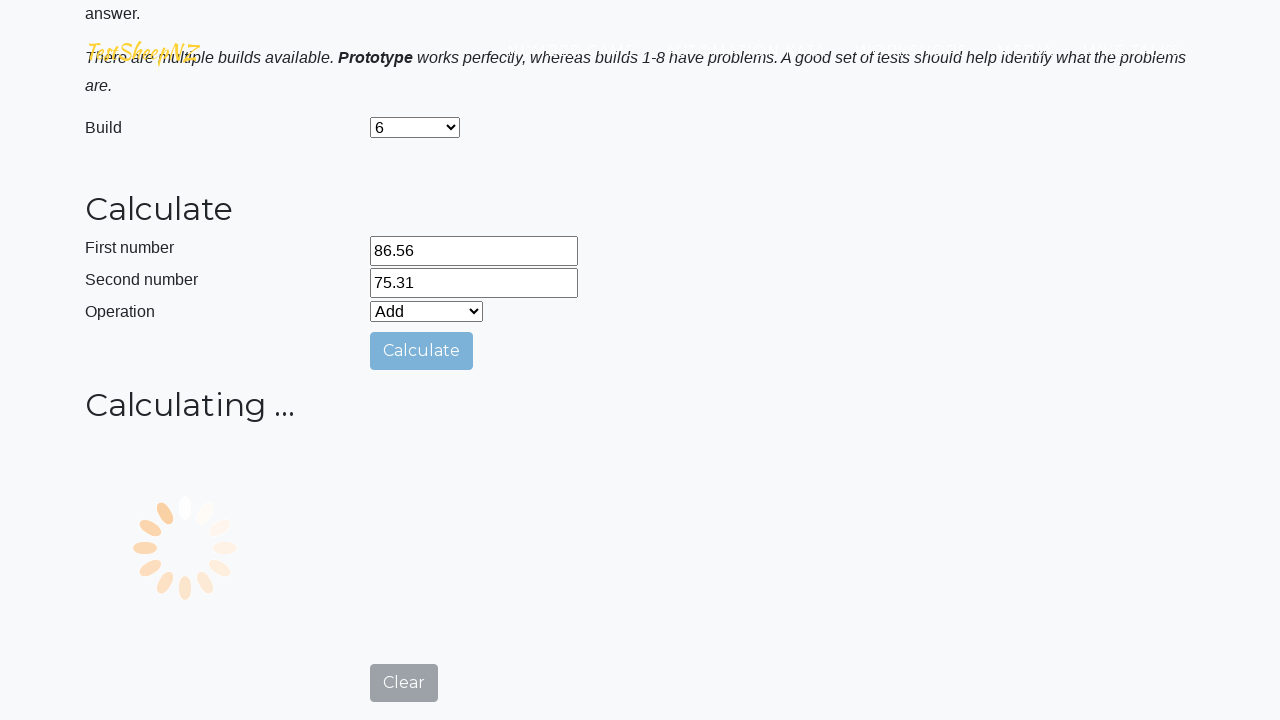

Clicked integers only checkbox at (376, 428) on #integerSelect
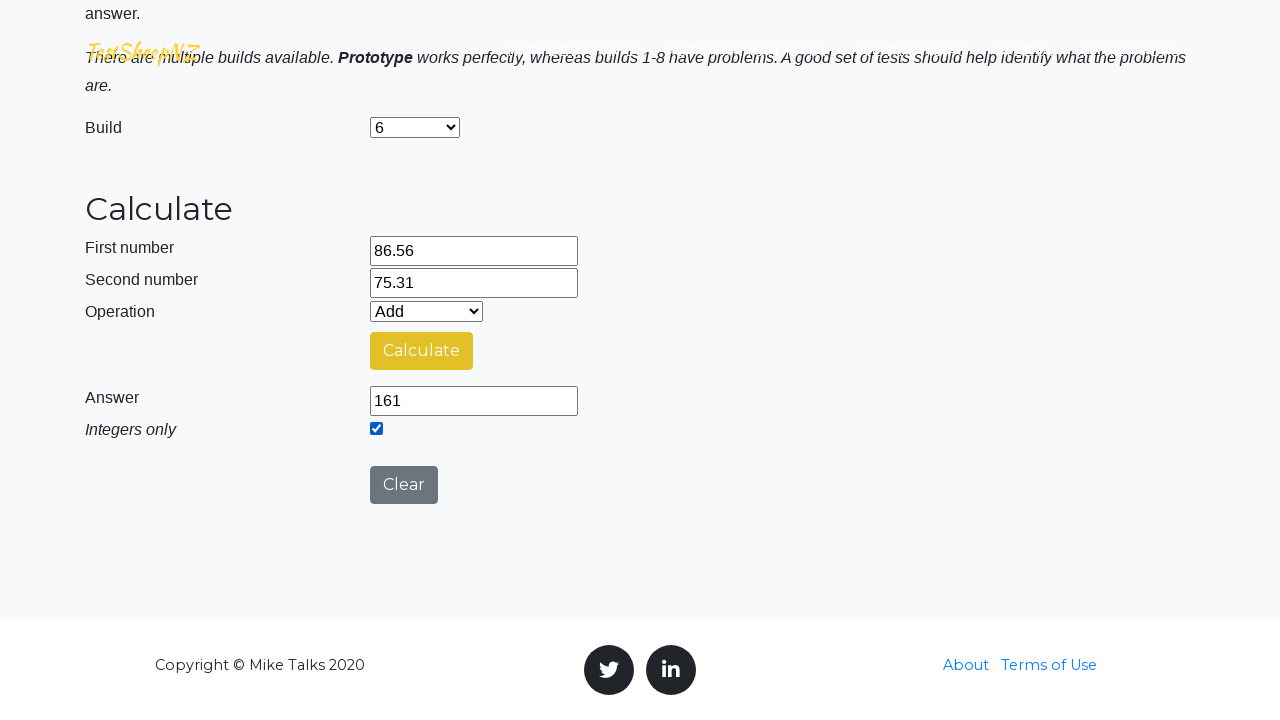

Result field populated with integer-only calculation result
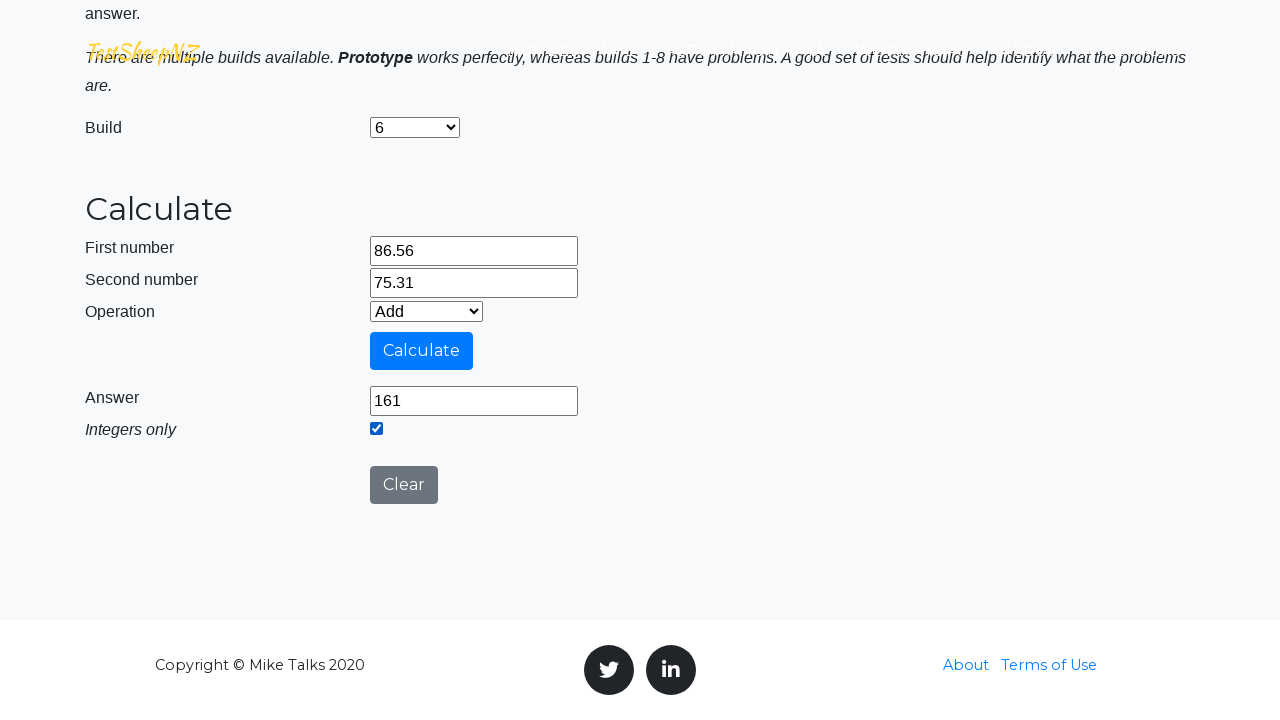

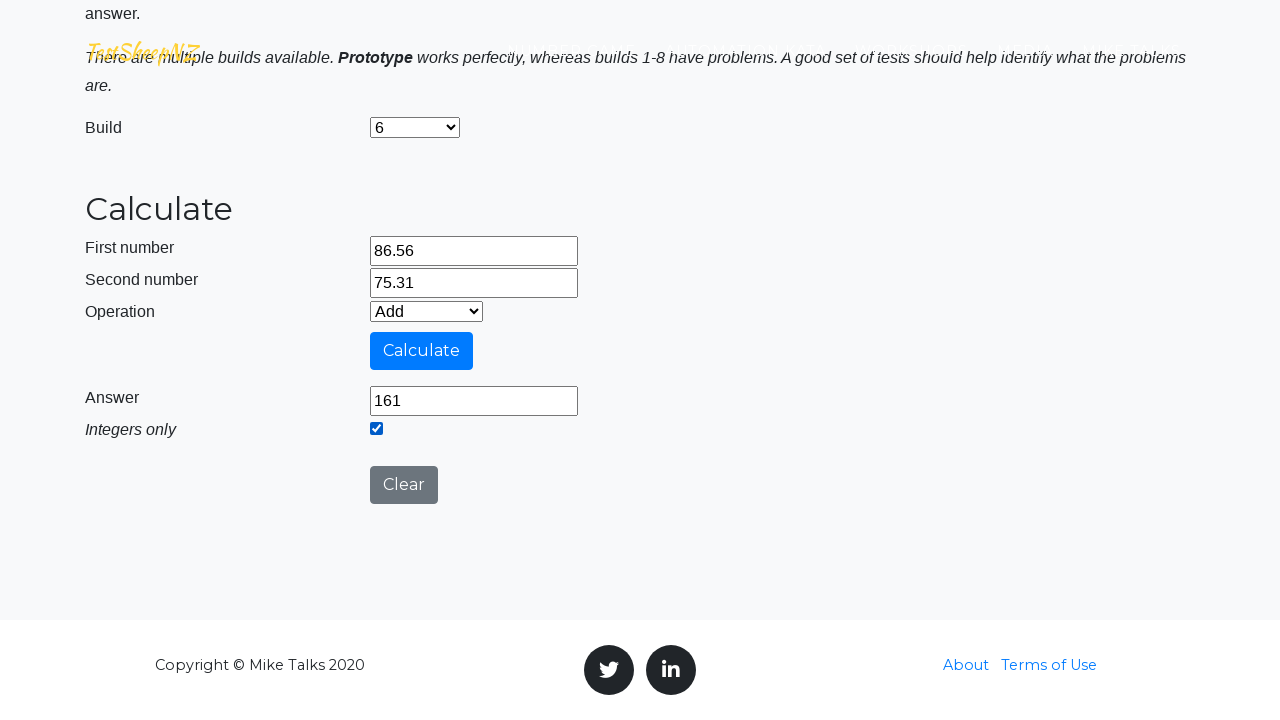